Tests file upload functionality by uploading a file using the file input element and verifying the upload interface works correctly.

Starting URL: https://the-internet.herokuapp.com/upload

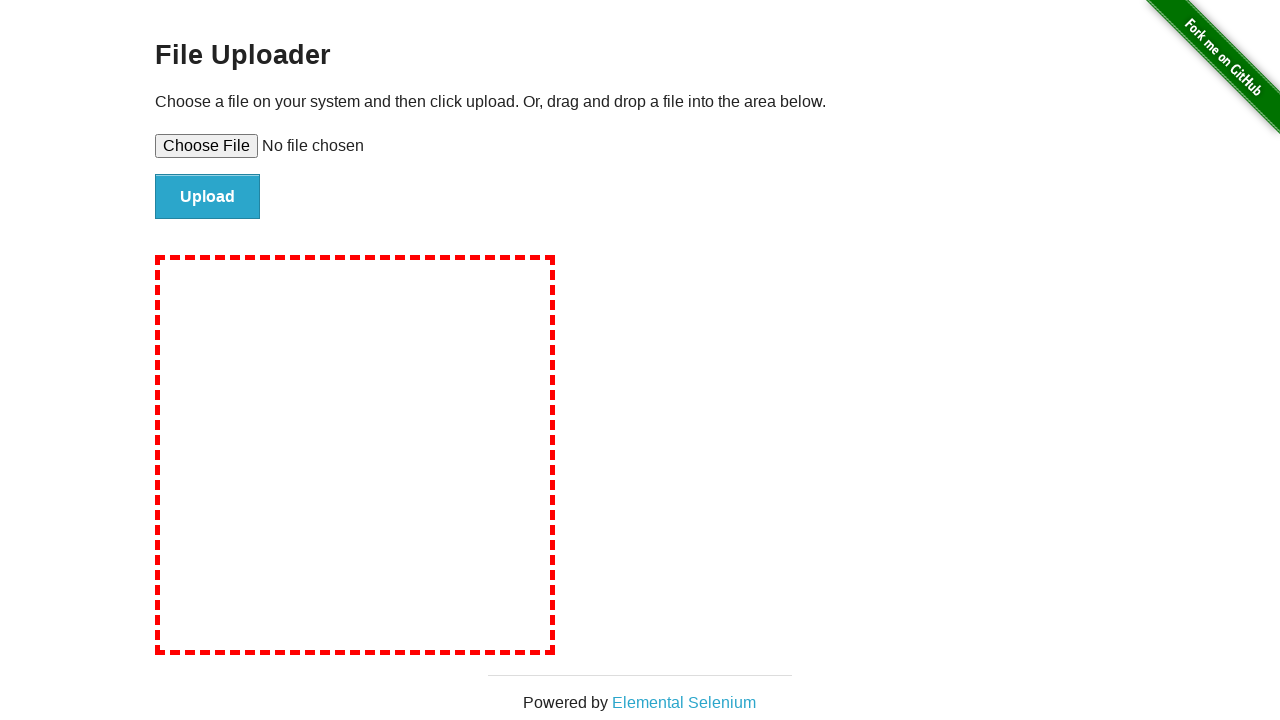

Waited for file upload input element to be visible
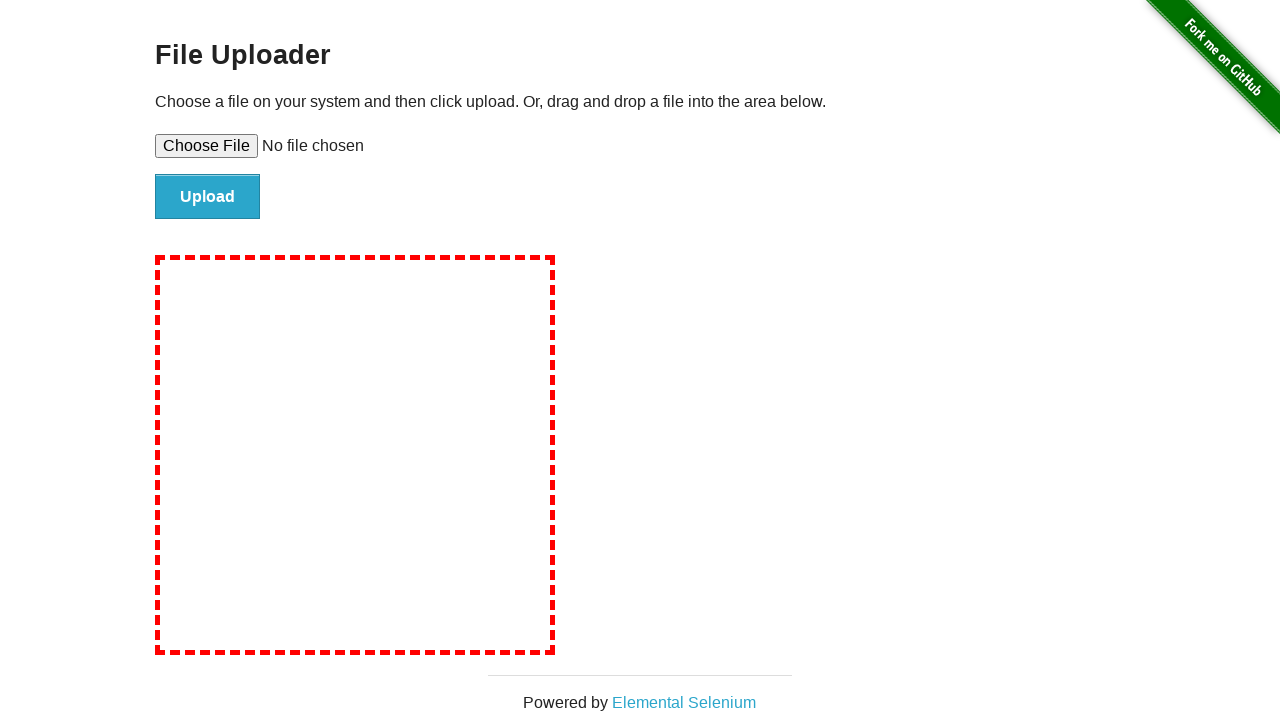

Created temporary test file with content for upload
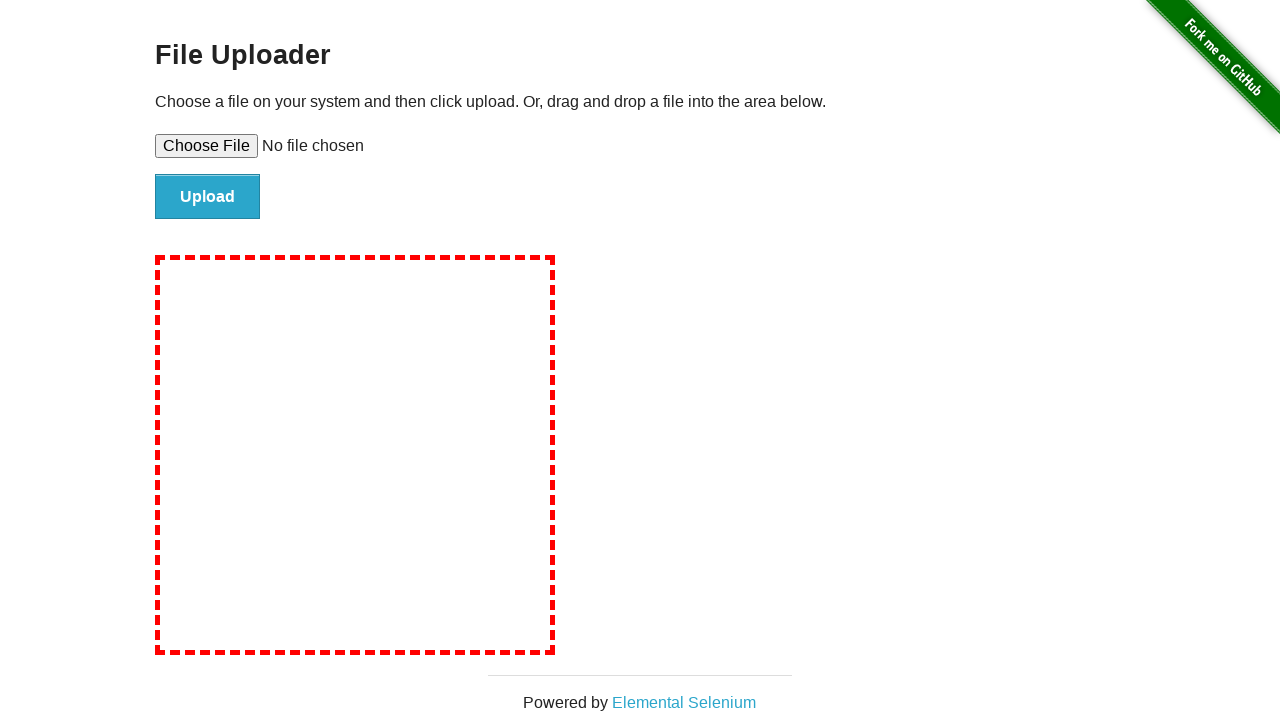

Set input files to upload temporary test file
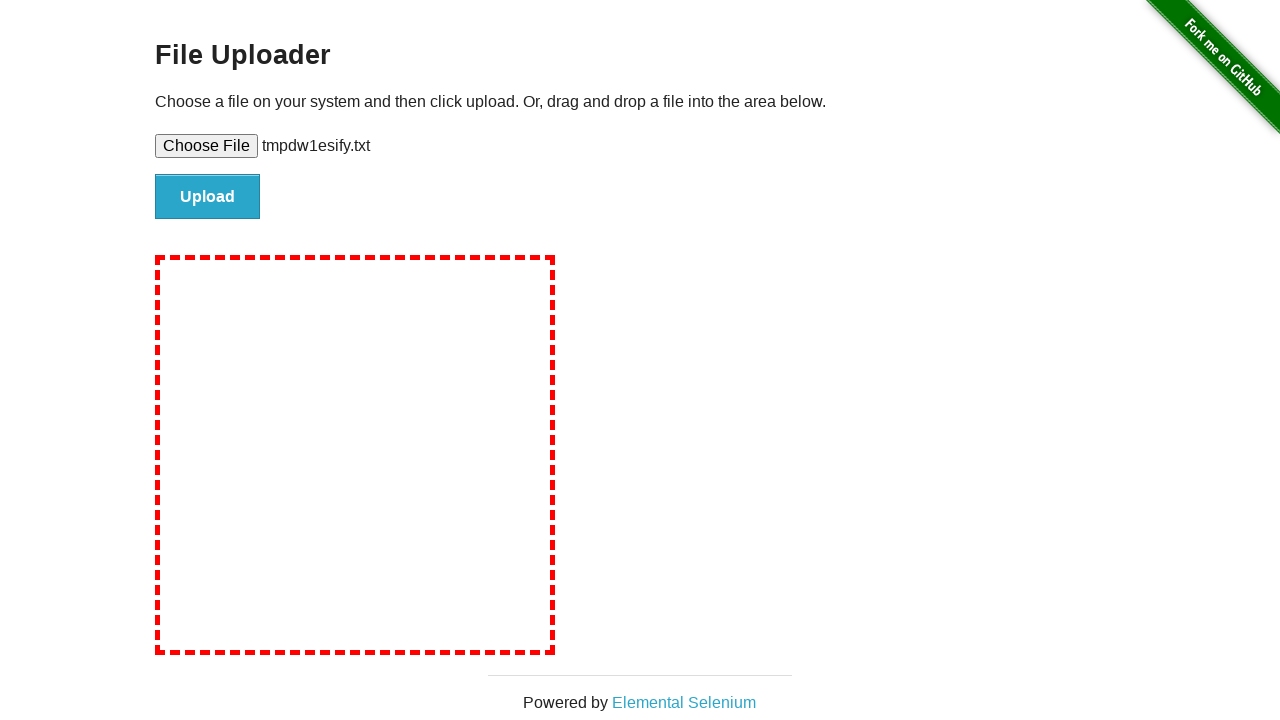

Clicked upload button to submit the file at (208, 197) on #file-submit
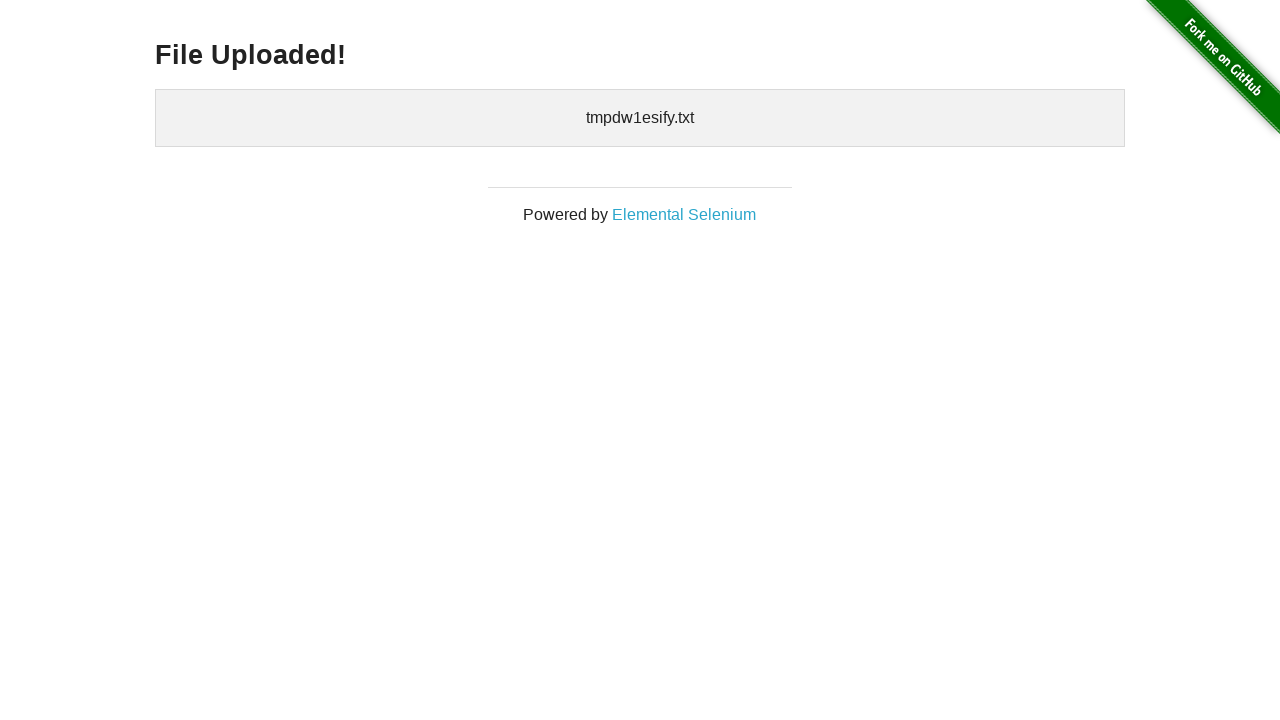

Upload confirmed - uploaded files element appeared
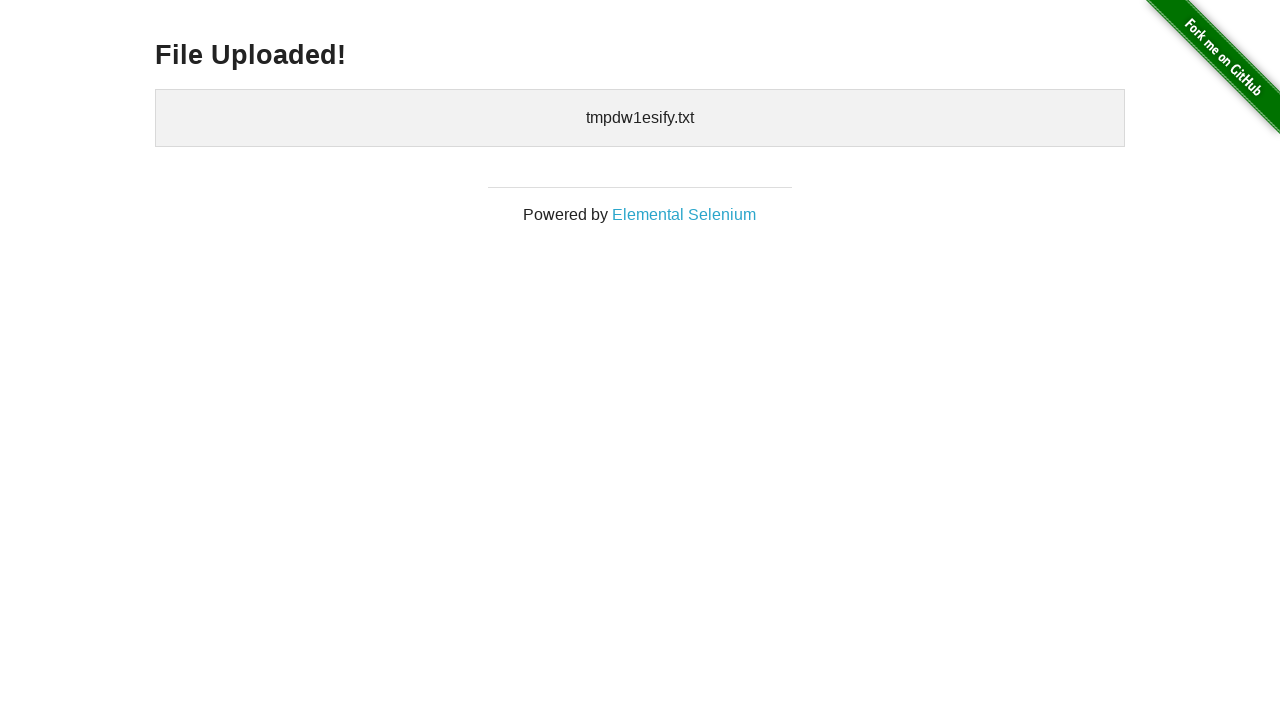

Cleaned up temporary test file
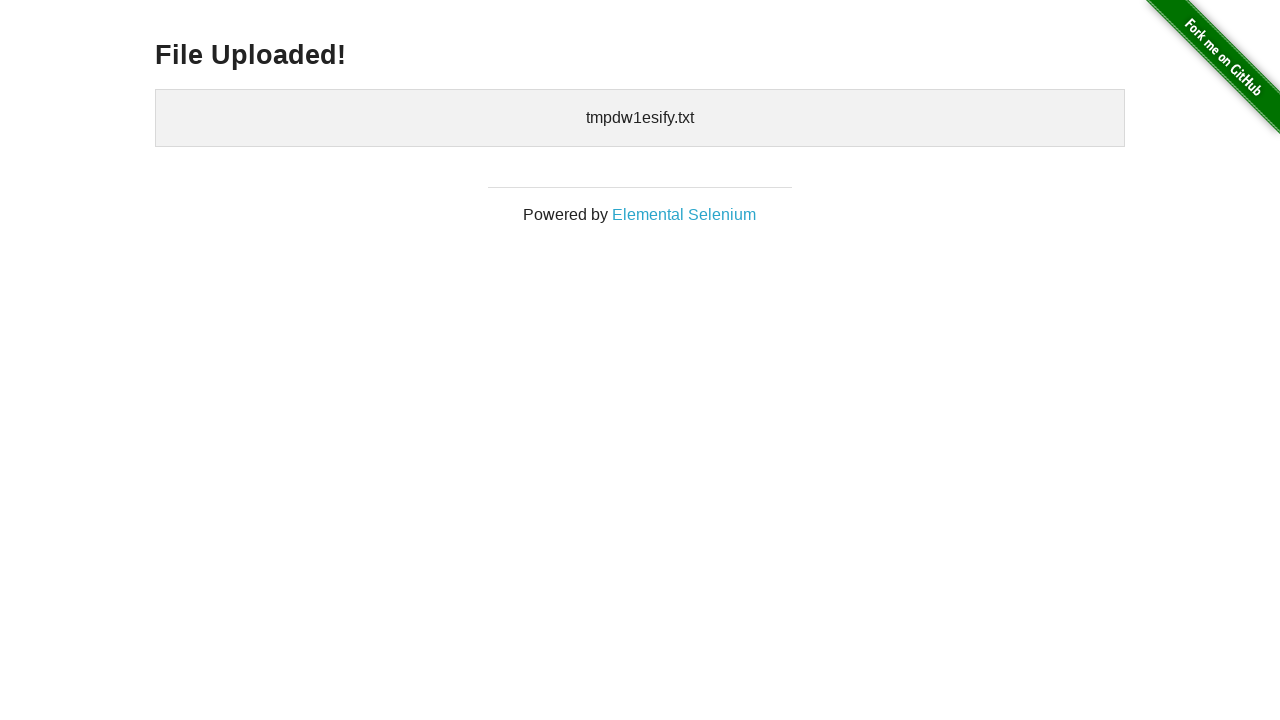

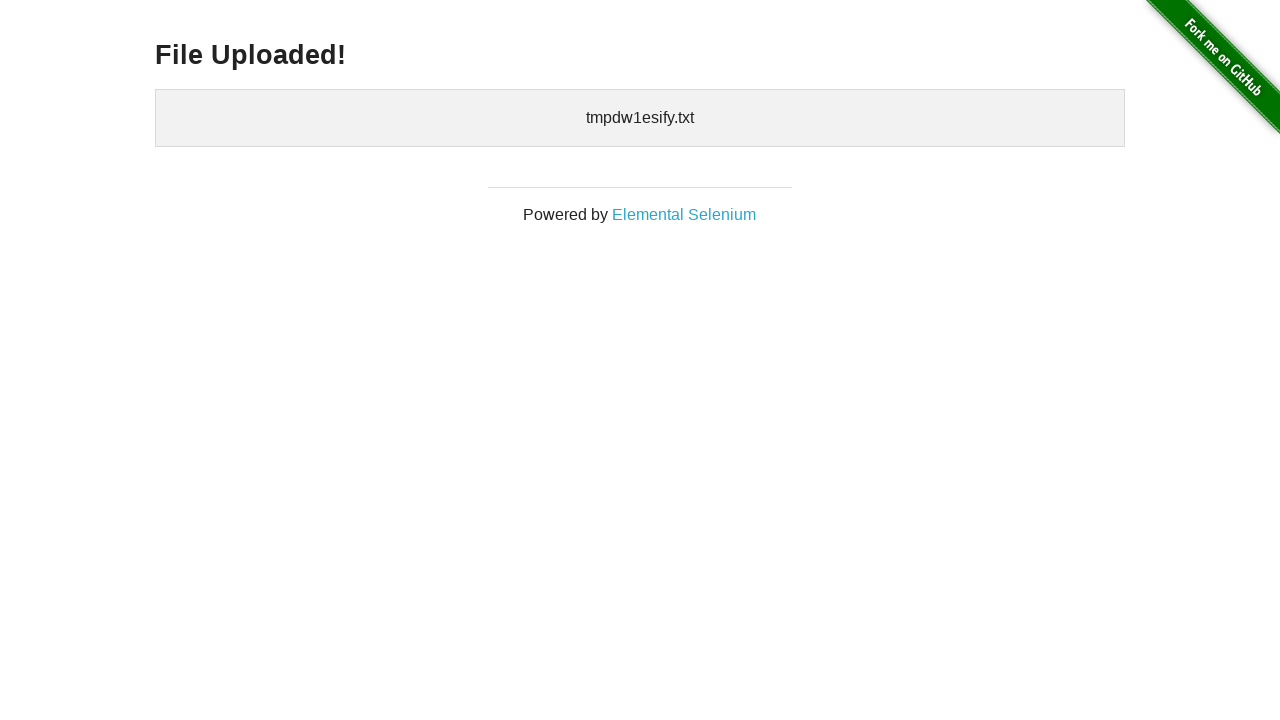